Tests multiple window/tab handling by clicking a link that opens a new tab, verifying the new tab loads, then switching back to the original tab

Starting URL: https://the-internet.herokuapp.com/windows

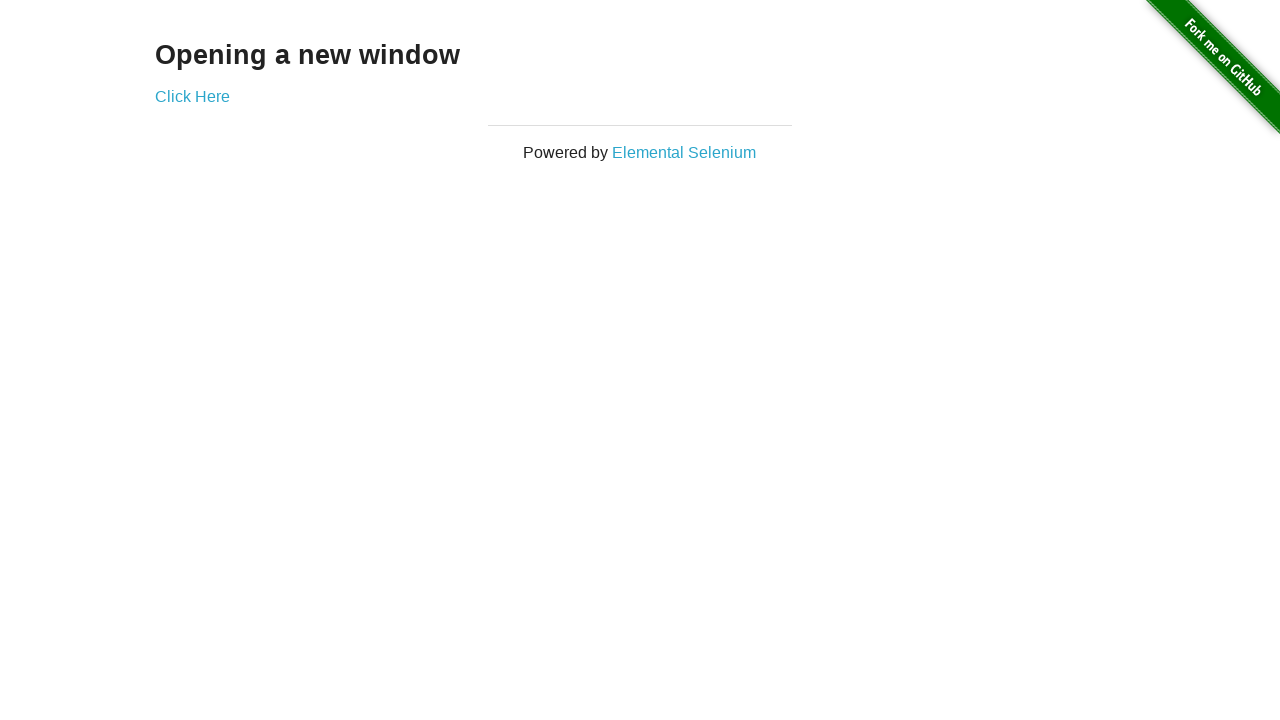

Clicked 'Click Here' link to open new tab at (192, 96) on internal:text="Click Here"i
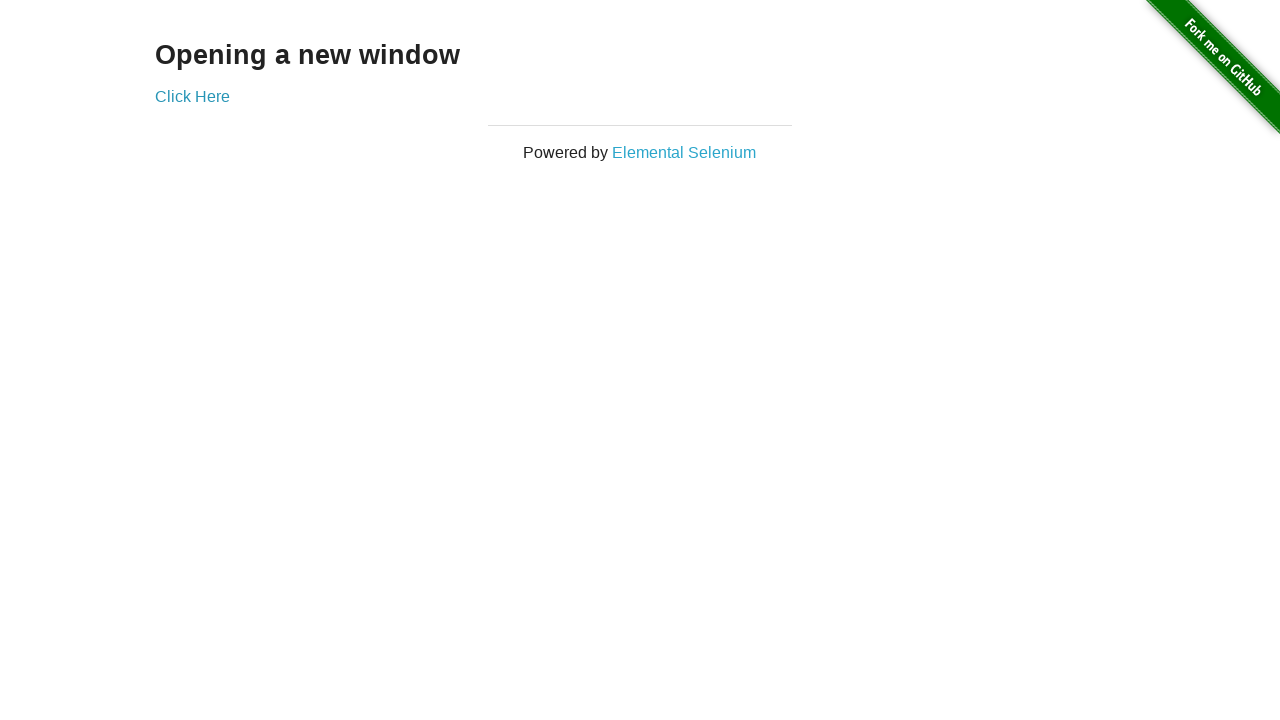

New tab/page object obtained
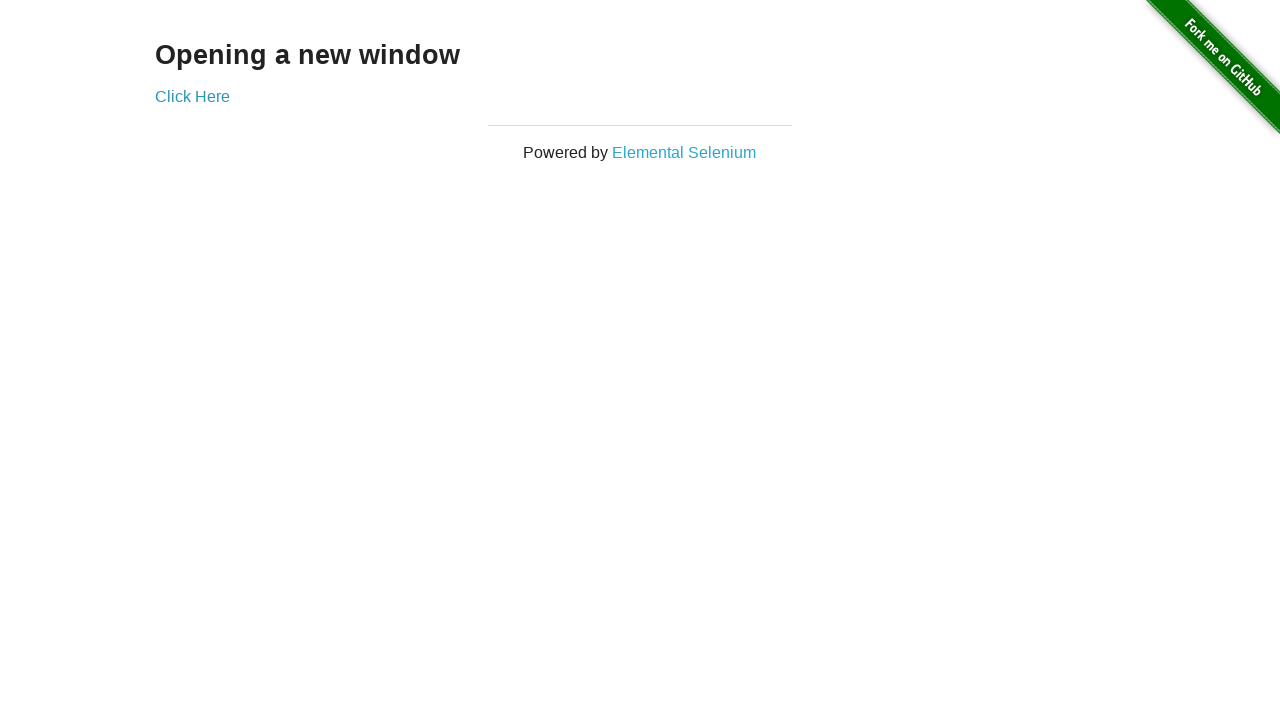

New tab fully loaded
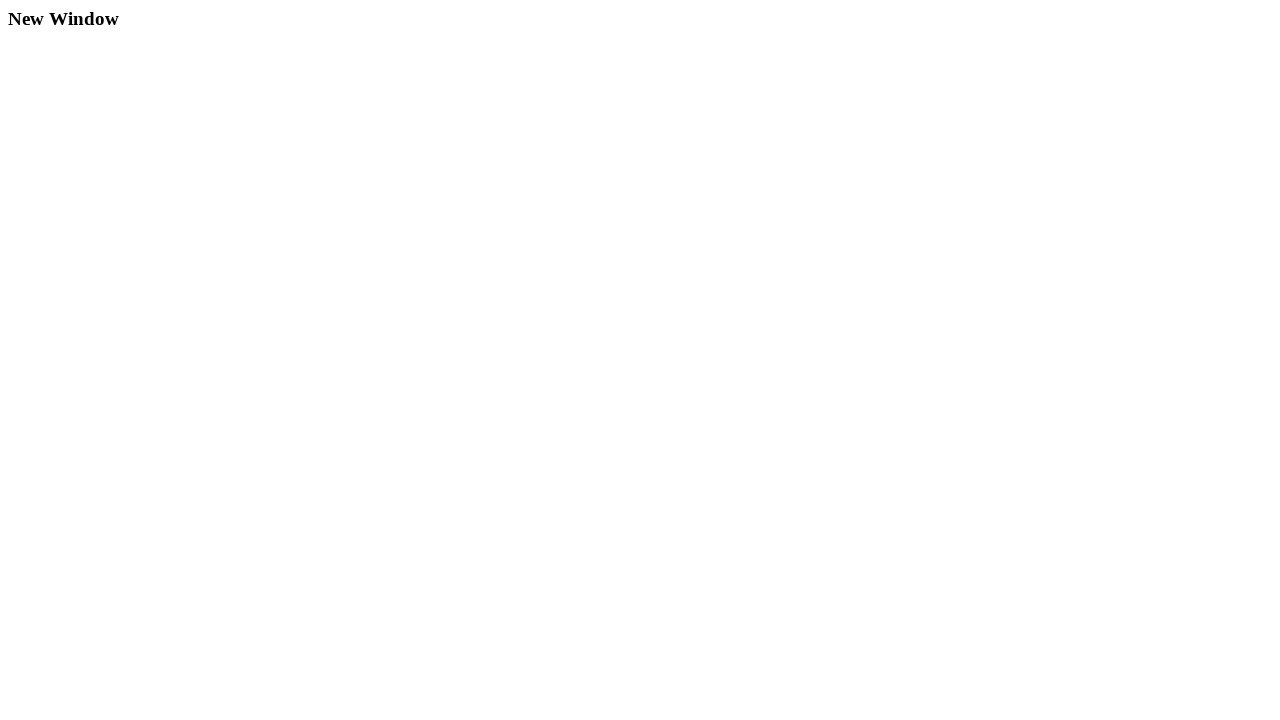

Verified new page title: New Window
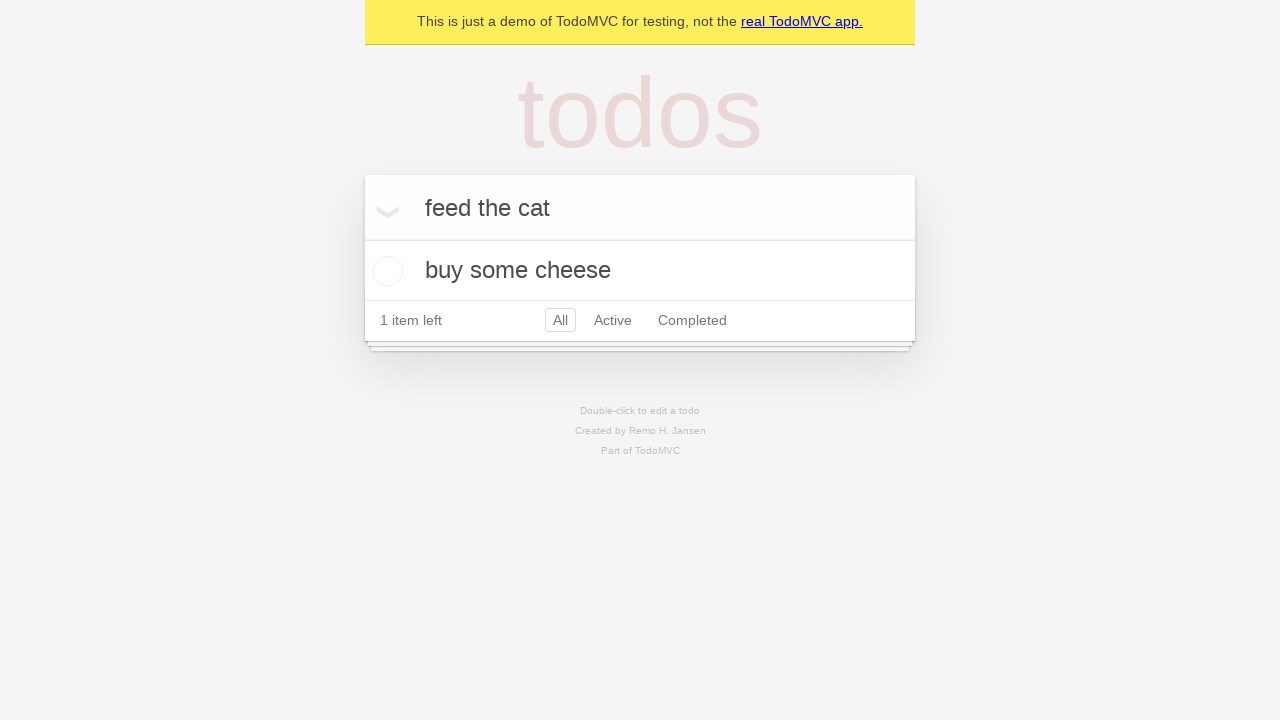

Switched back to original tab
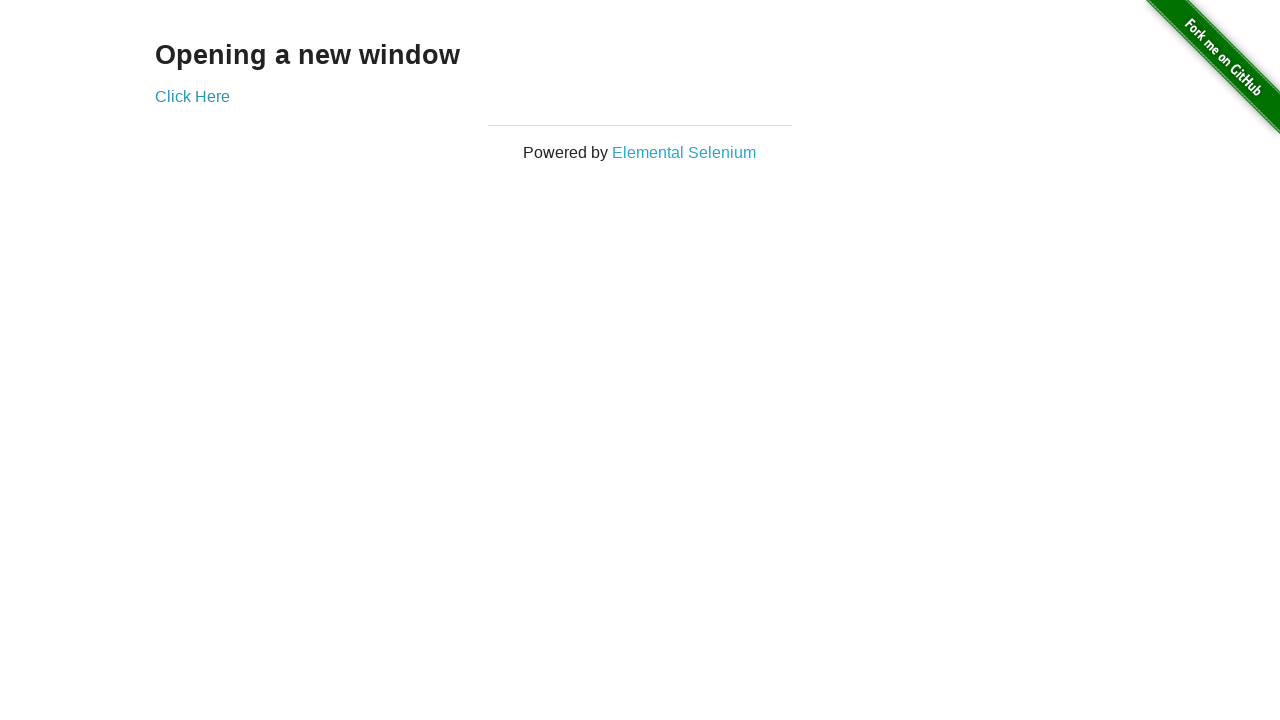

Closed the new tab
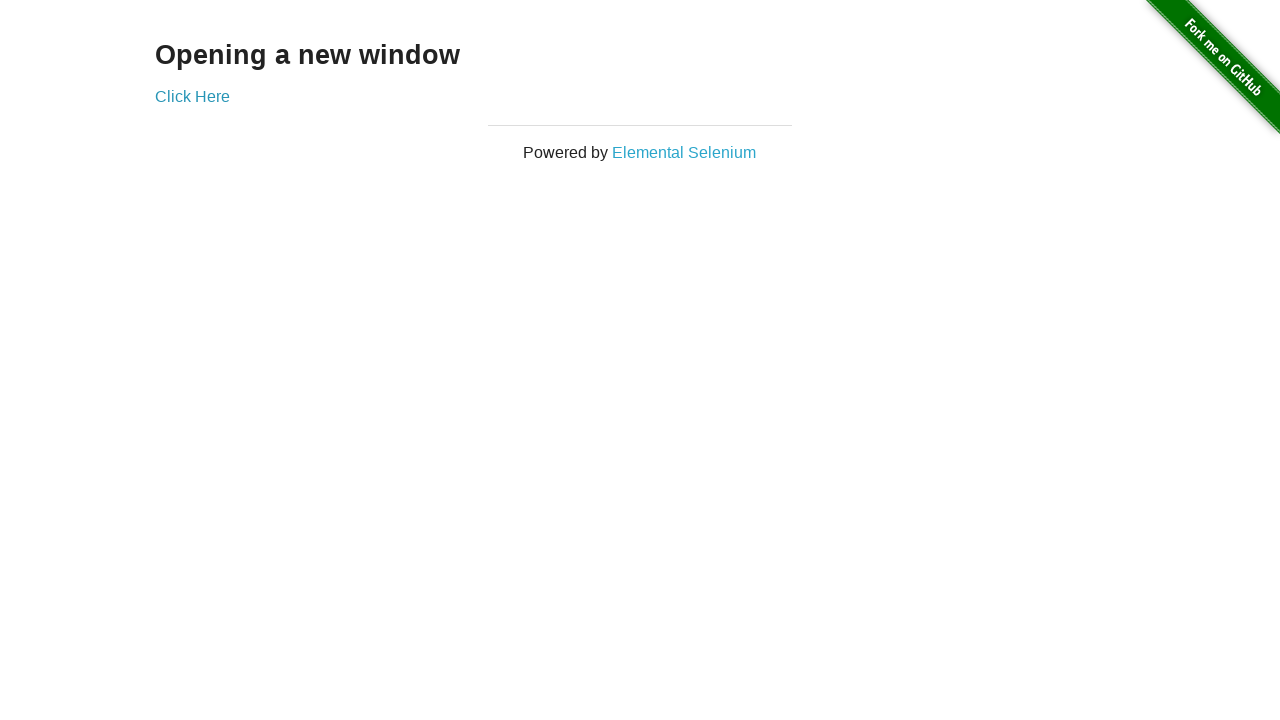

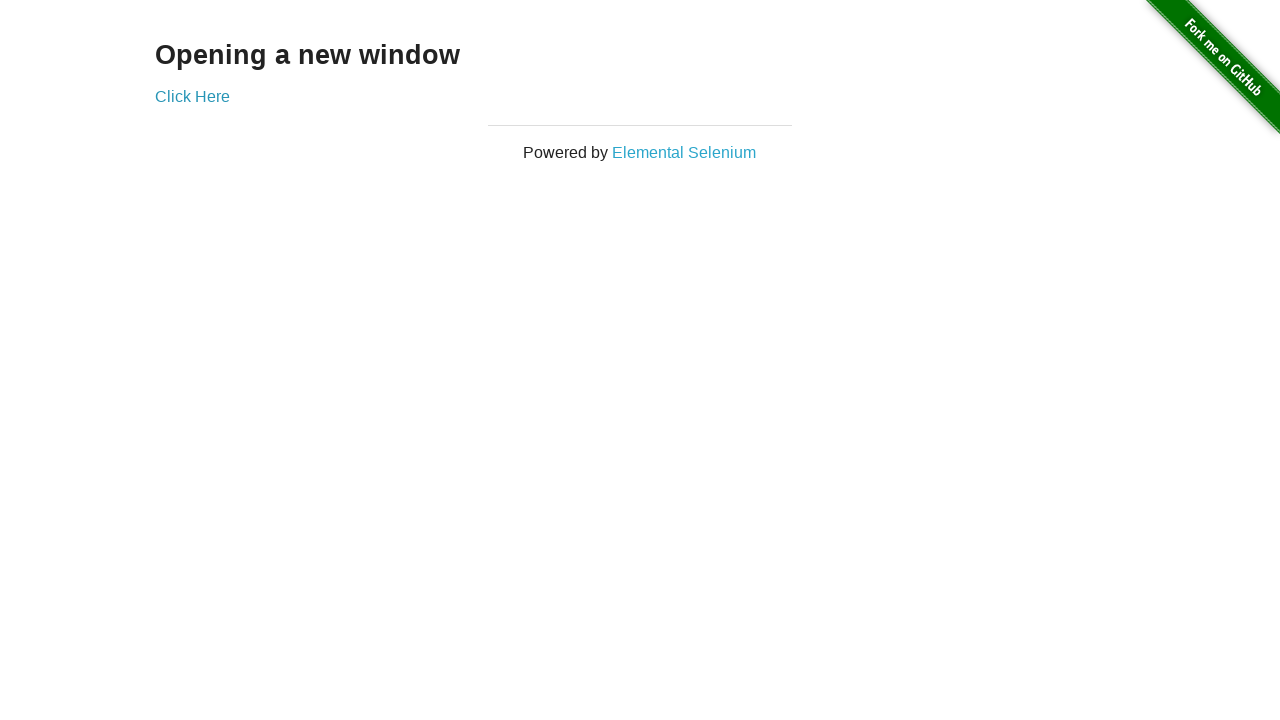